Tests scrolling to form elements and filling in name and date fields on a scroll demo page

Starting URL: https://formy-project.herokuapp.com/scroll

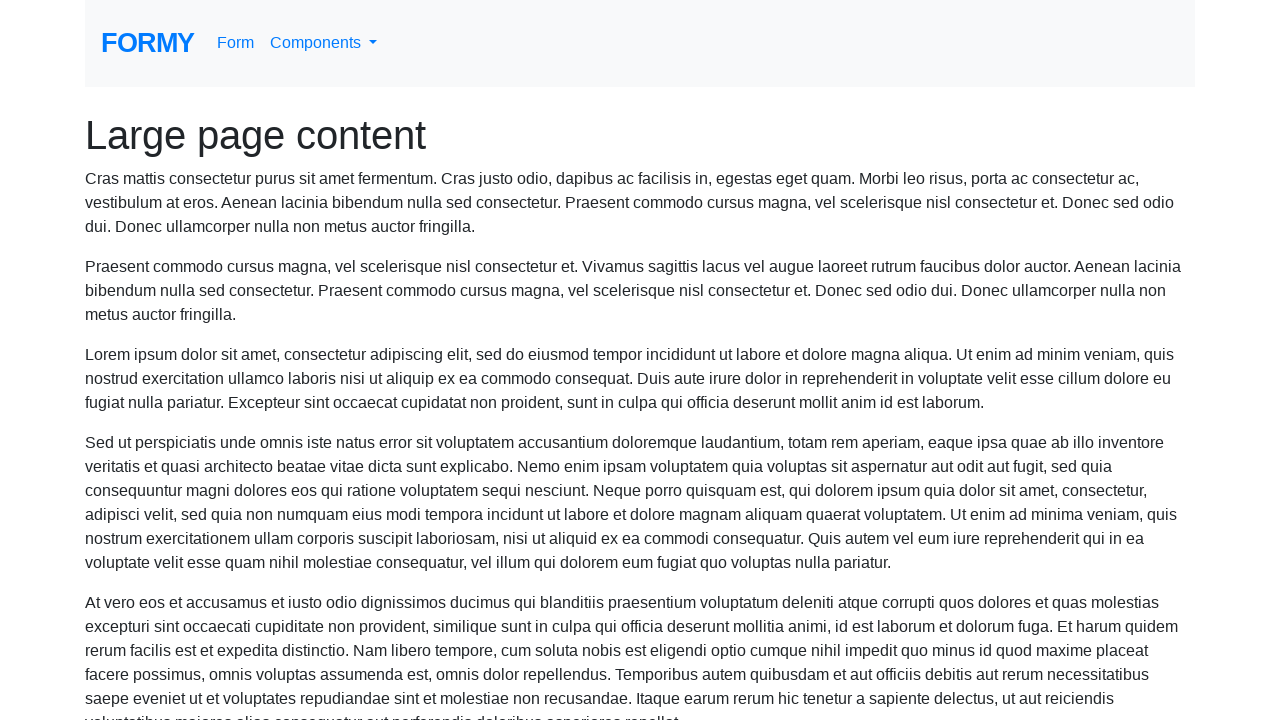

Scrolled name field into view
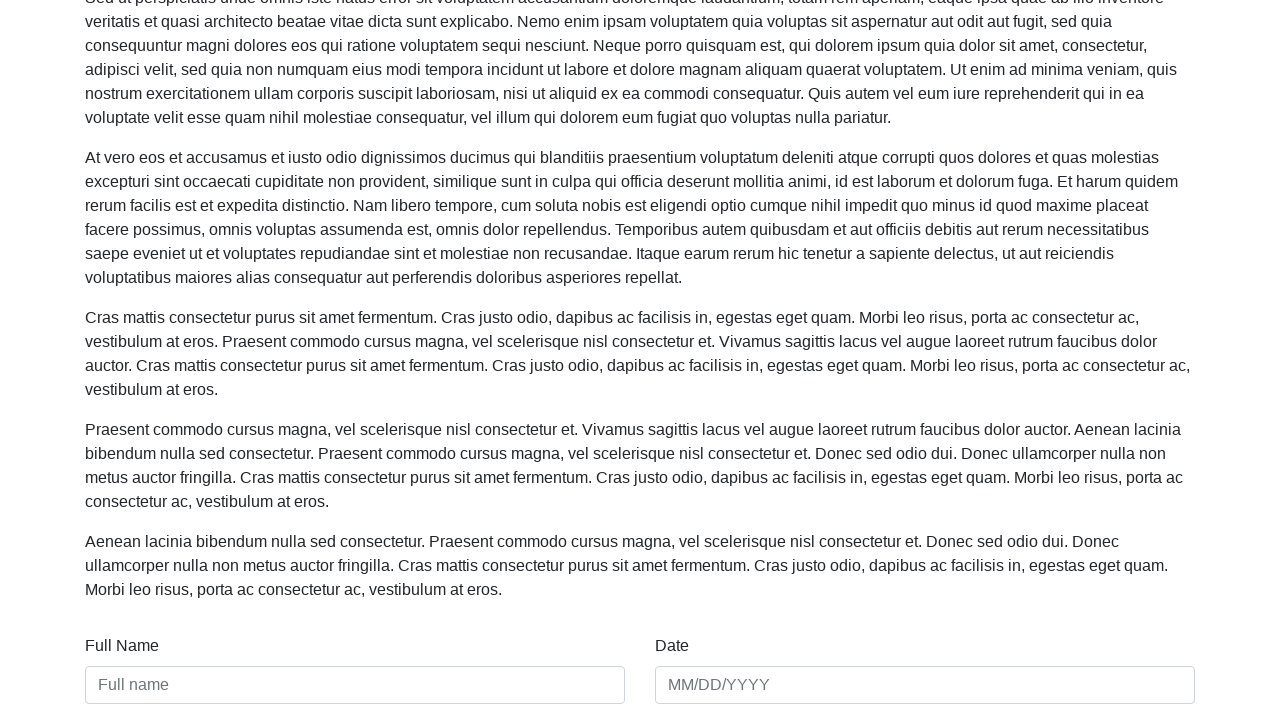

Filled name field with 'Jake Palmer' on #name
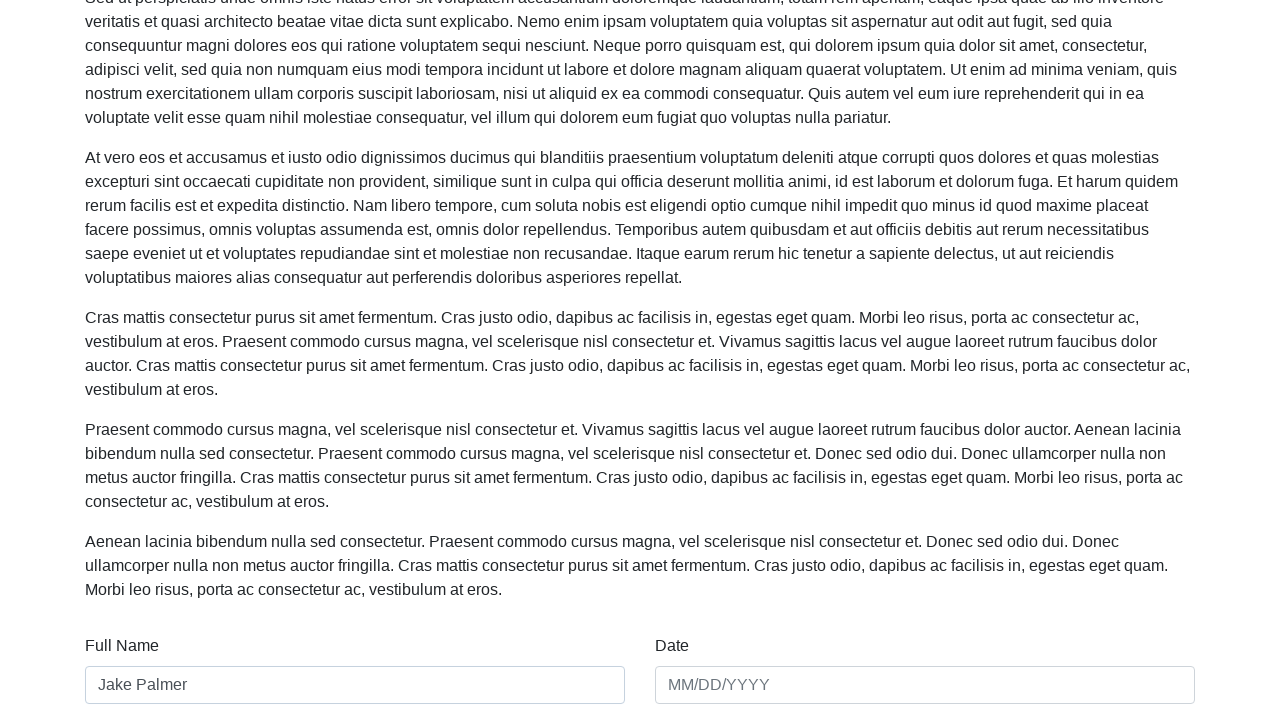

Filled date field with '01/20/2020' on #date
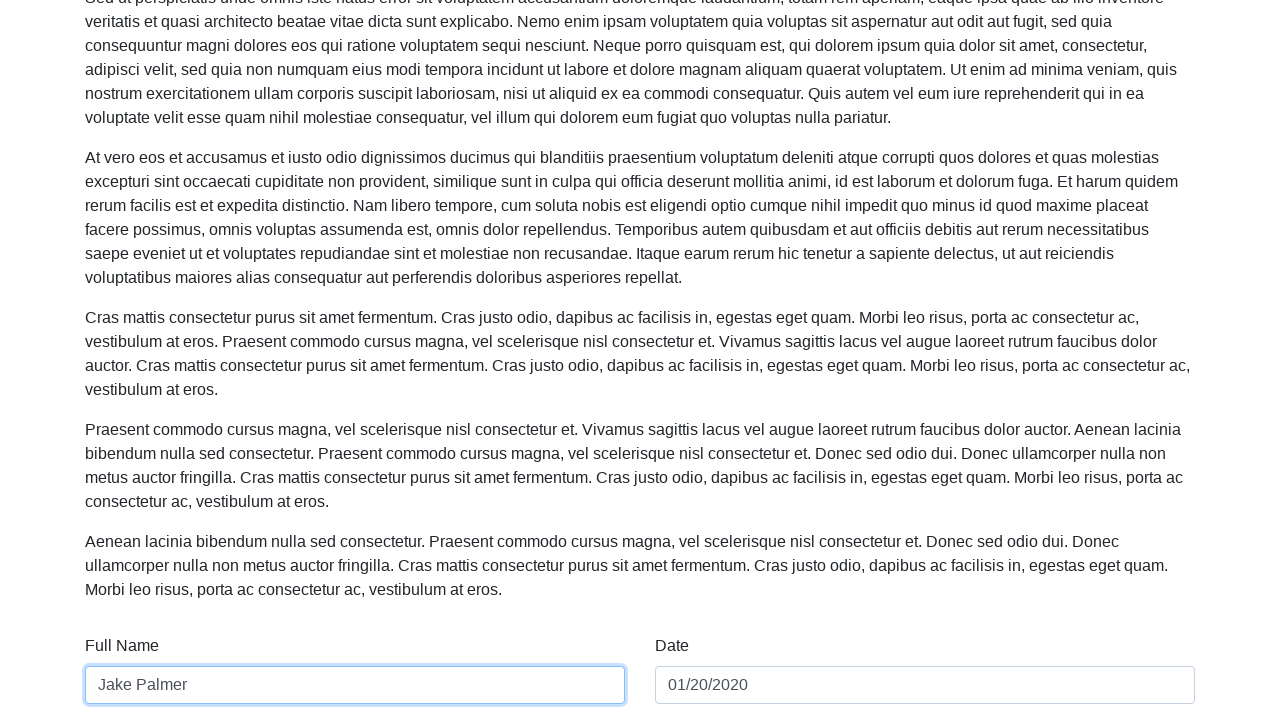

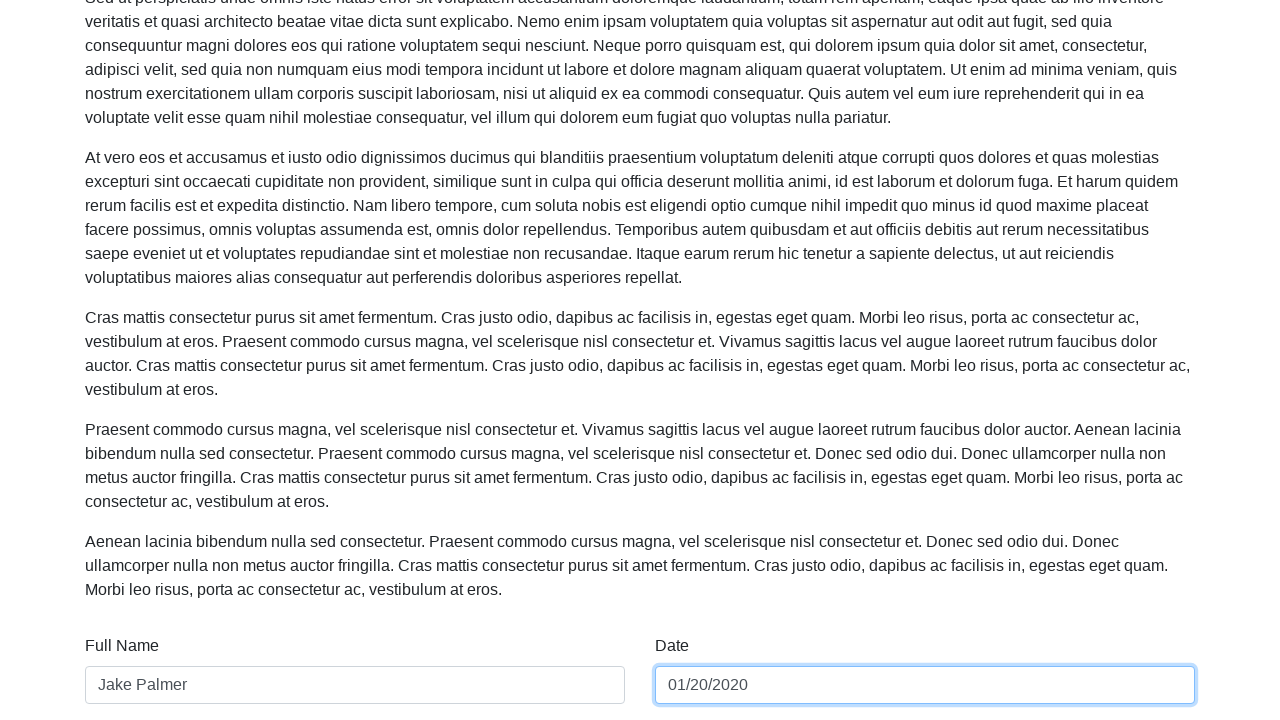